Navigates to the song lyrics page and verifies the full lyrics of the 99 Bottles of Beer song are displayed correctly

Starting URL: http://www.99-bottles-of-beer.net/

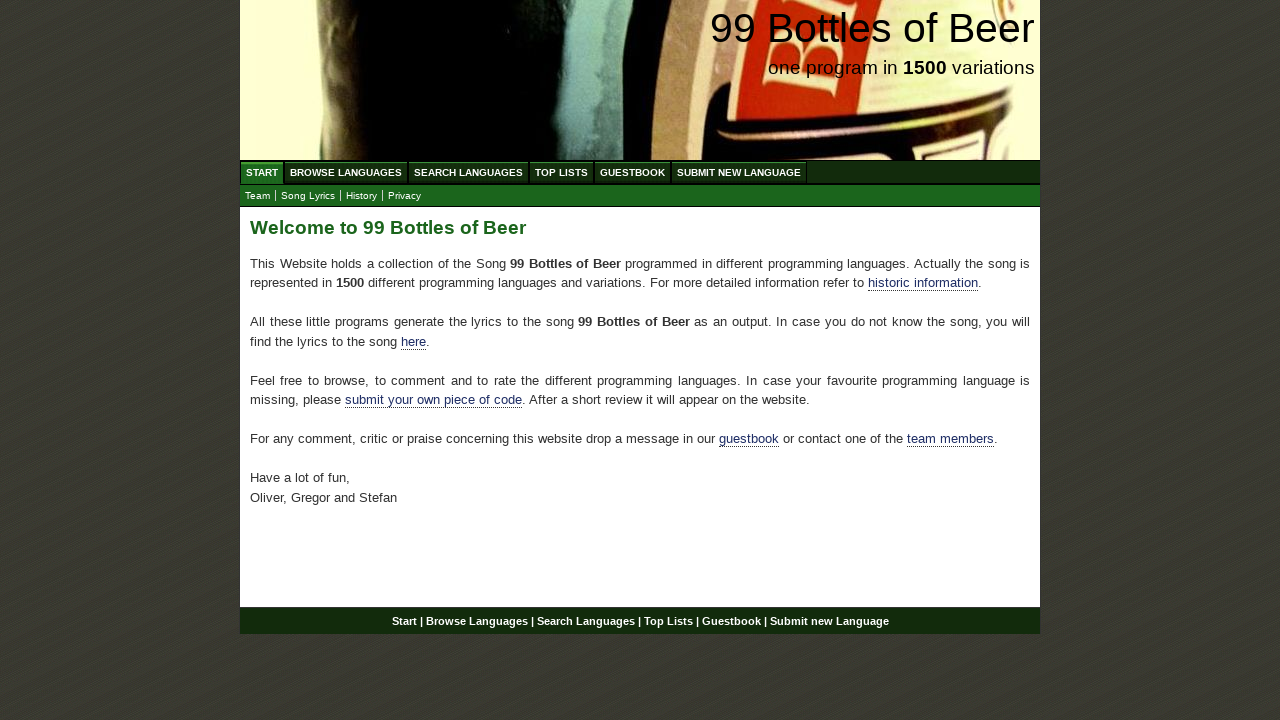

Clicked on the Song Lyrics link to navigate to lyrics page at (308, 196) on xpath=//a[@href='lyrics.html']
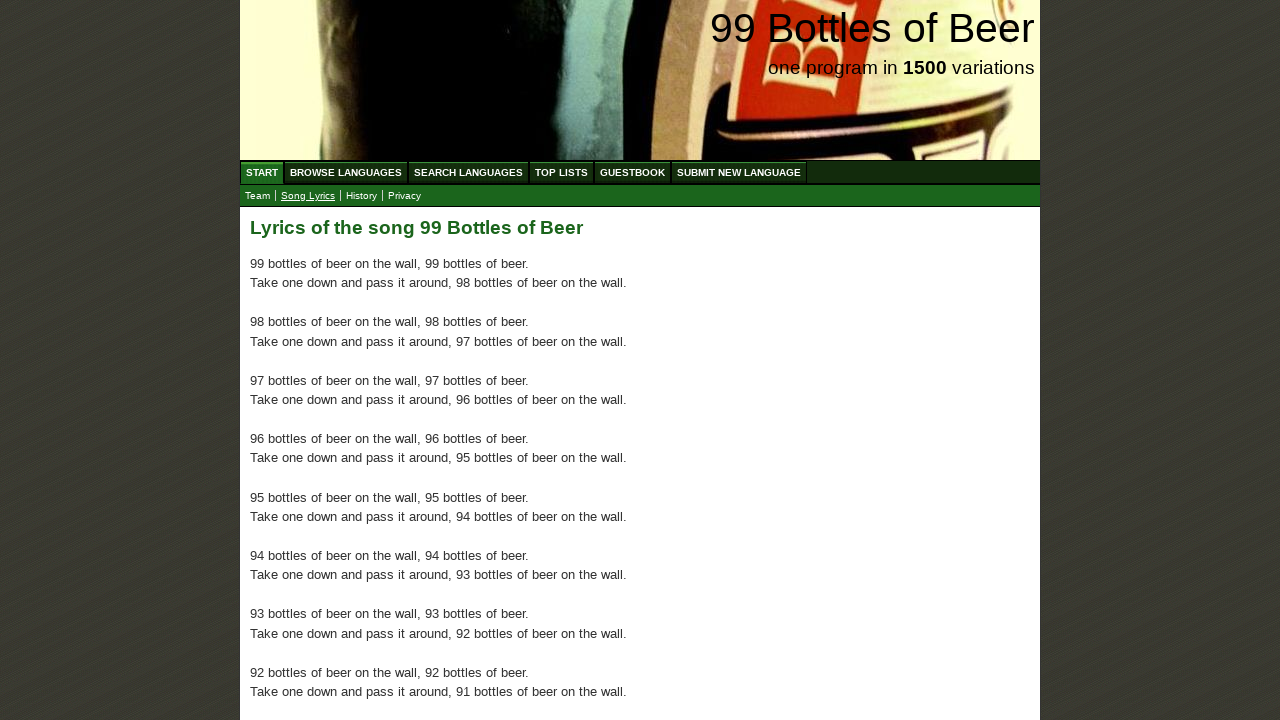

Main content div loaded on the song lyrics page
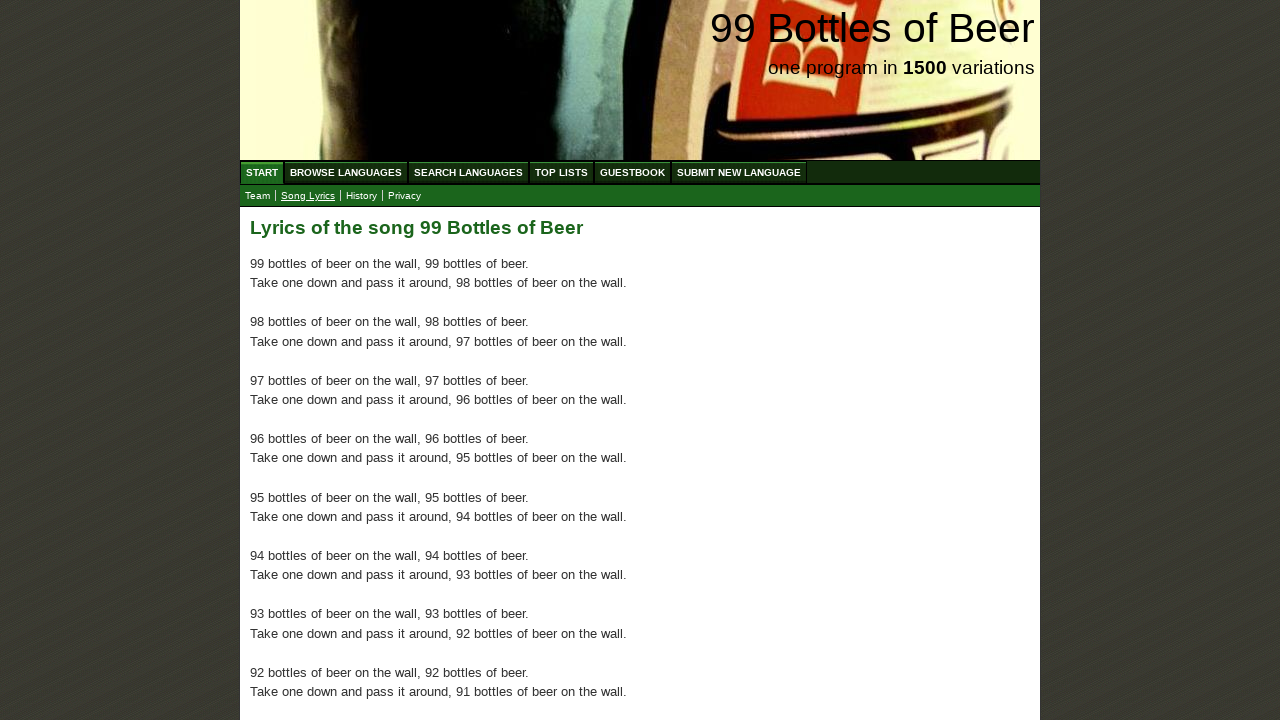

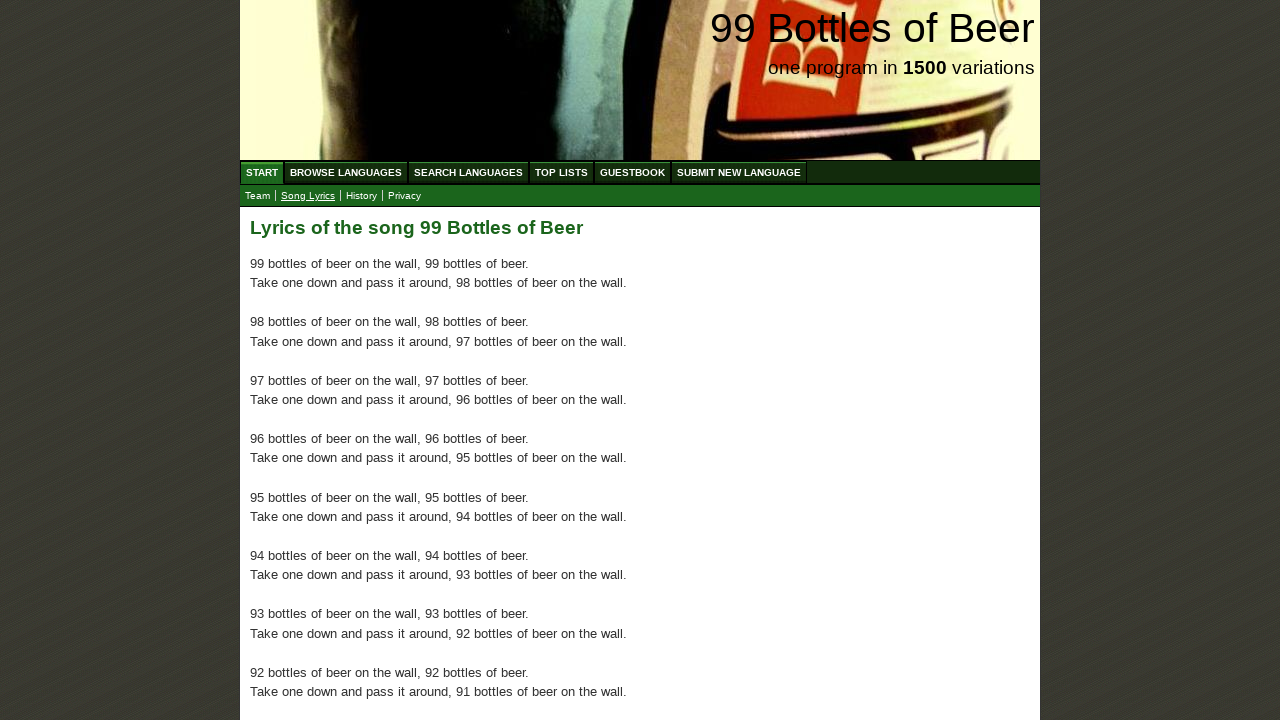